Verifies that the Car Game page loads correctly with the expected title, start button text, score label, lane count, and background images.

Starting URL: https://borbely-dominik-peter.github.io/WebProjekt3/

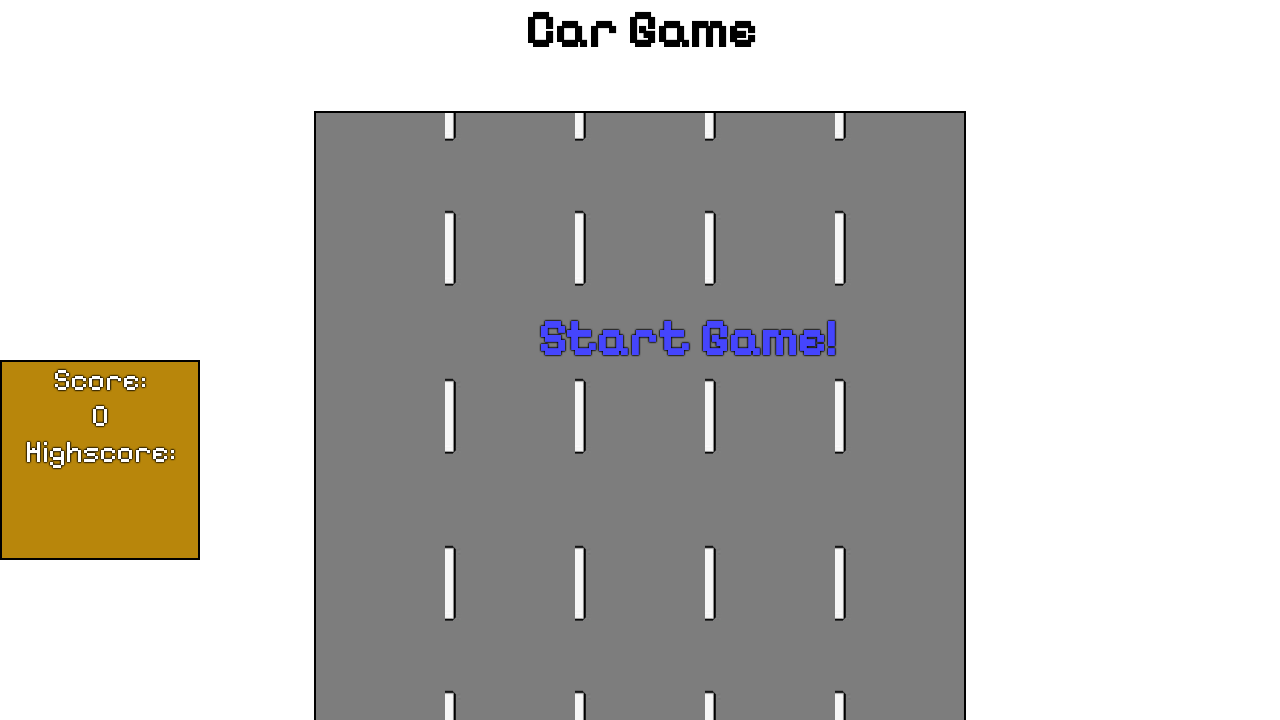

Waited for h1 element to load
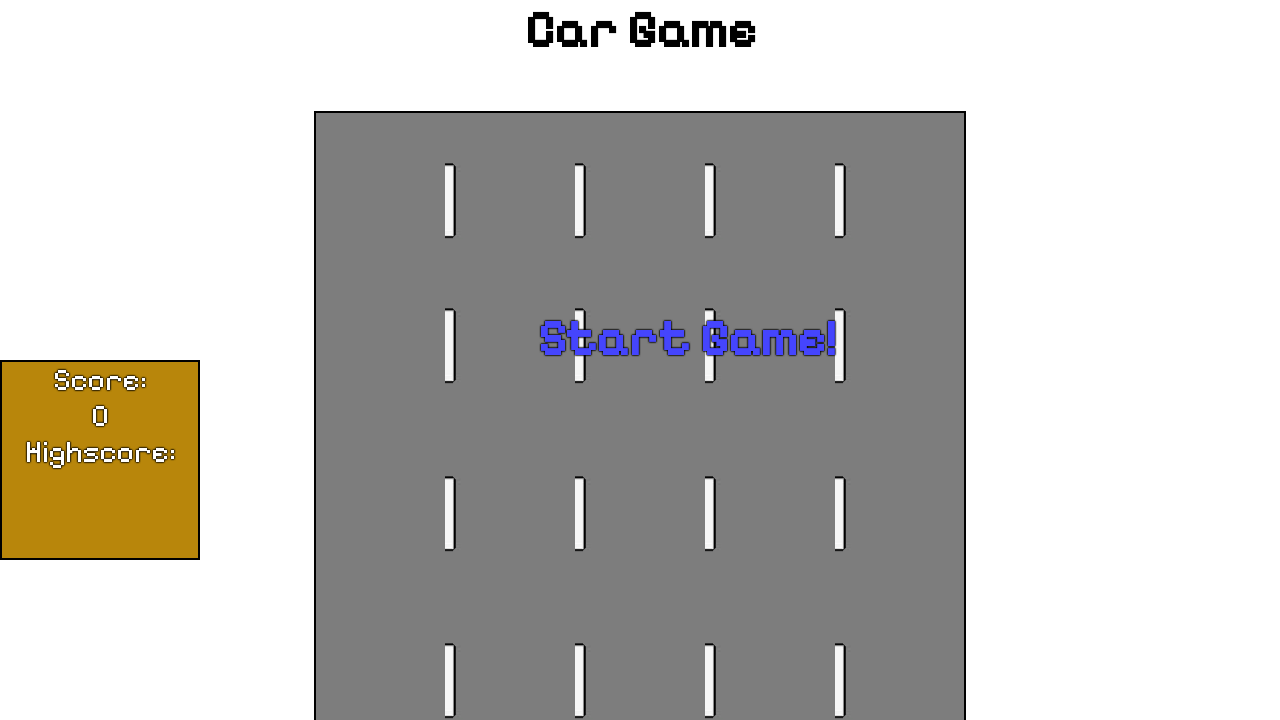

Verified page title is 'Car Game'
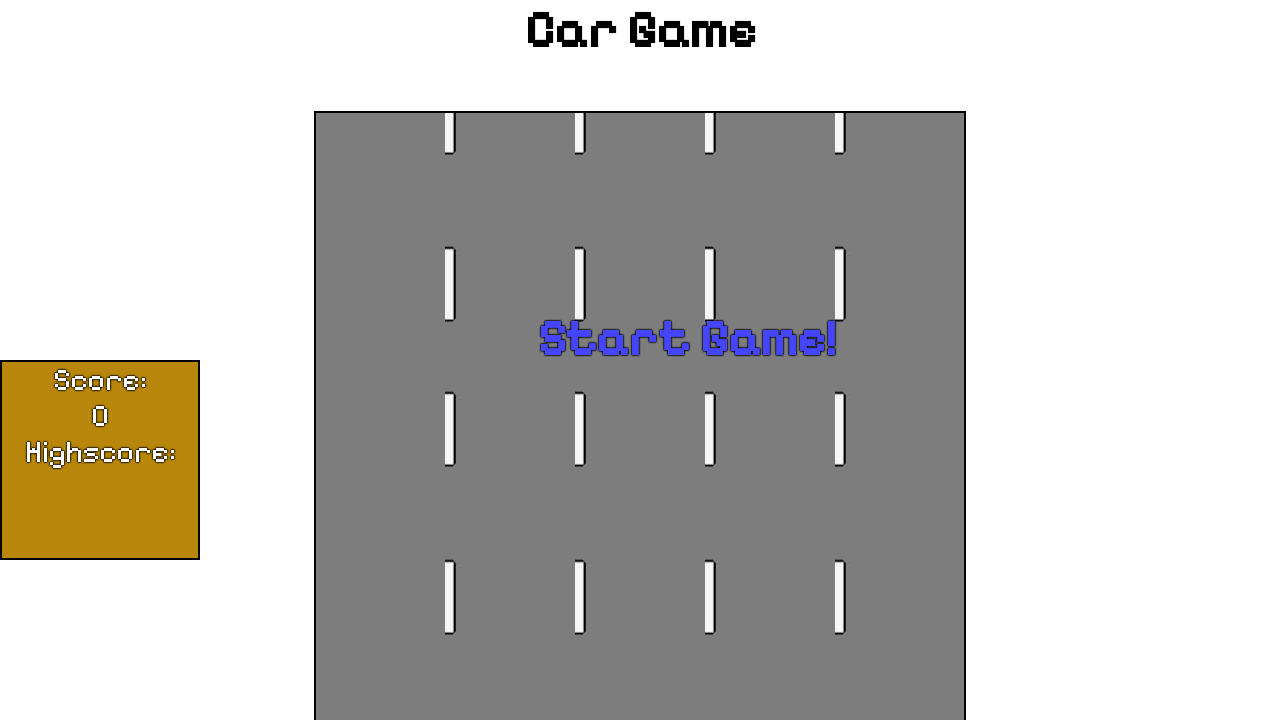

Verified start button text is 'Start Game!'
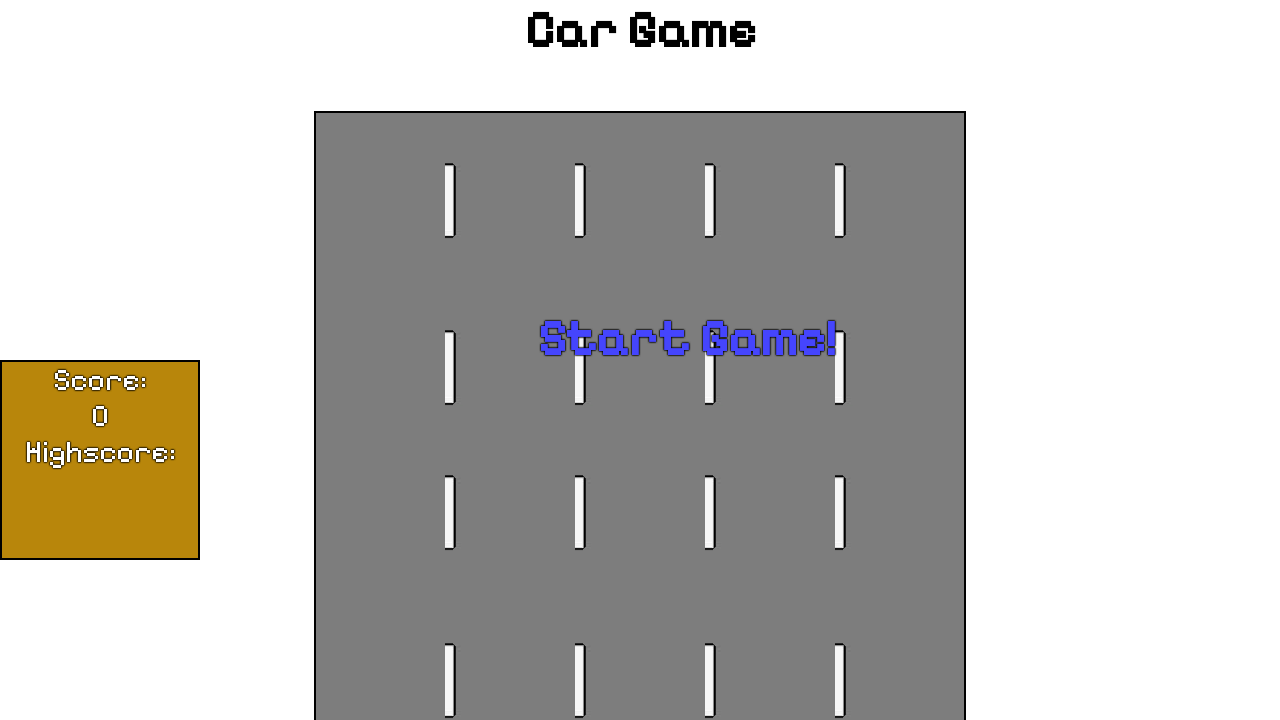

Verified score label is 'Score:'
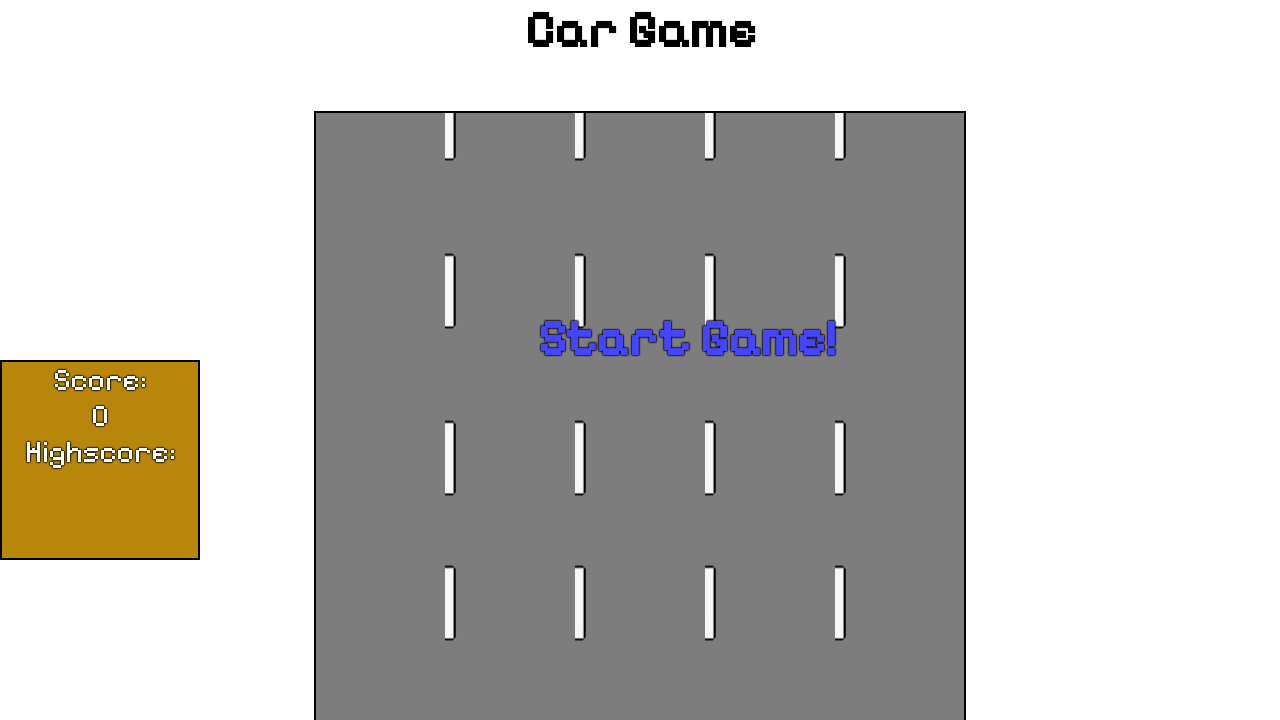

Verified 5 lane cells exist in game board
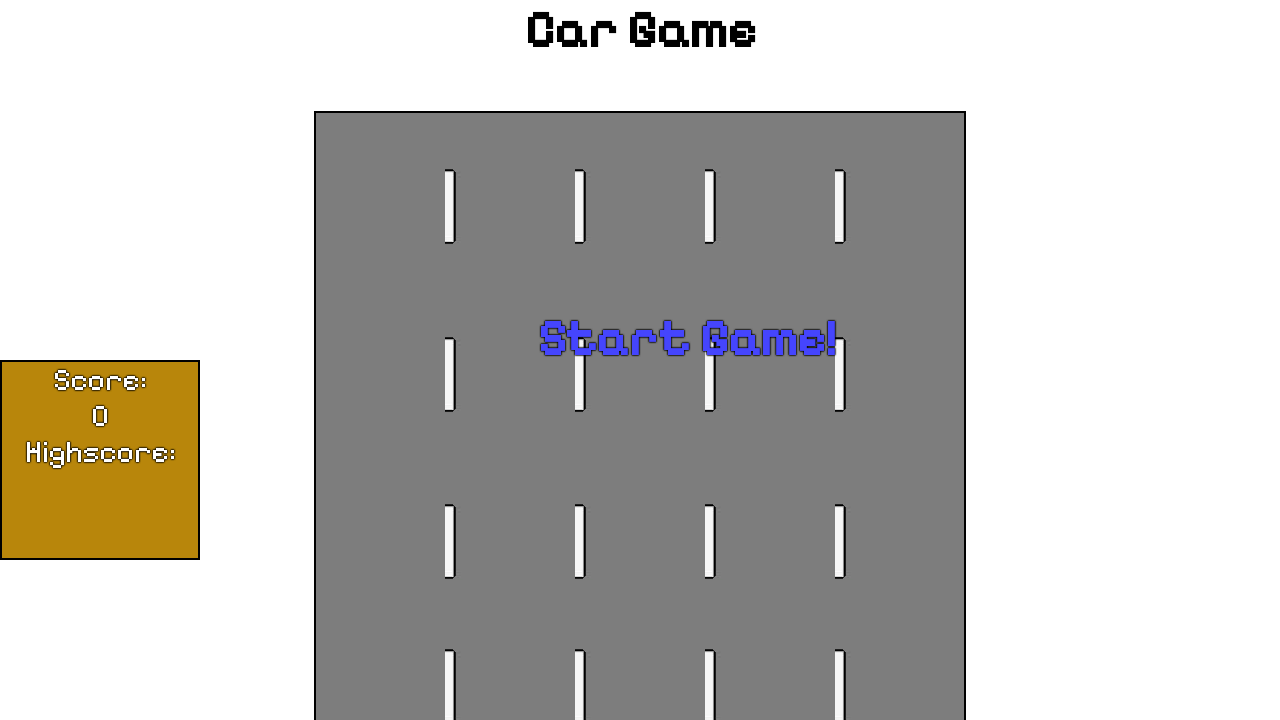

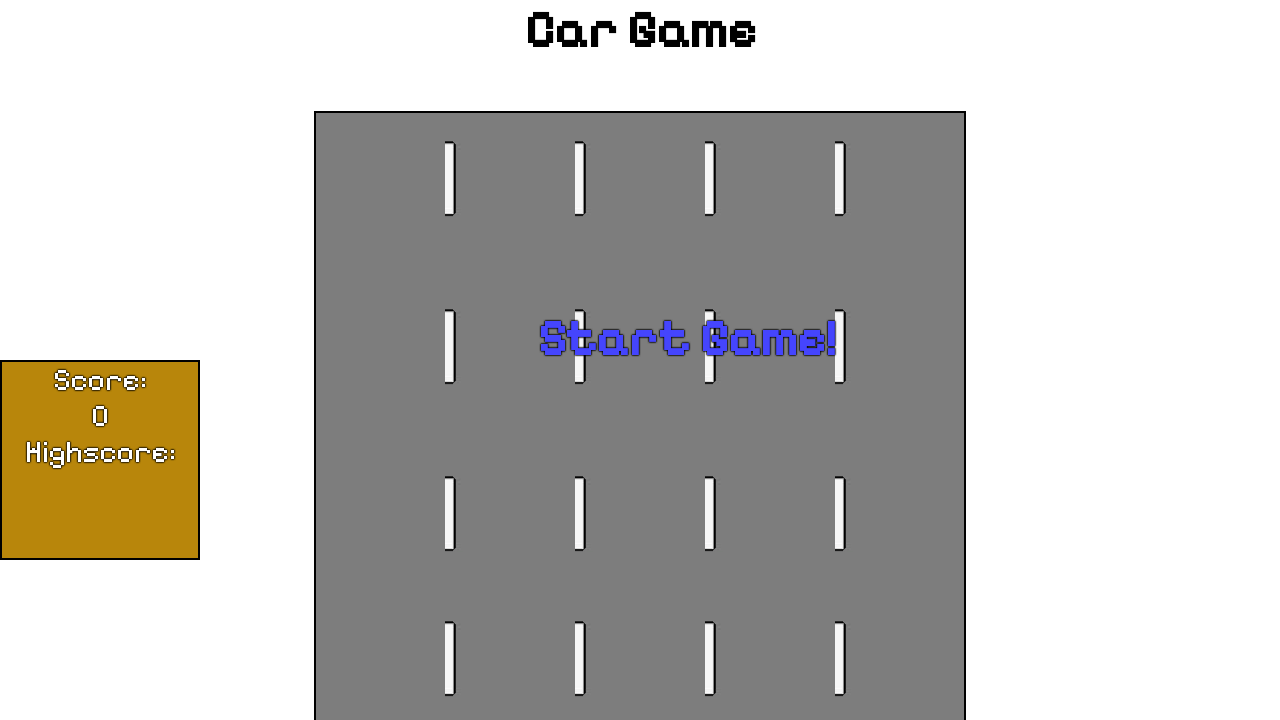